Tests auto-suggestion/autocomplete functionality by typing in the suggestion input field and navigating suggestions with keyboard

Starting URL: https://rahulshettyacademy.com/AutomationPractice/

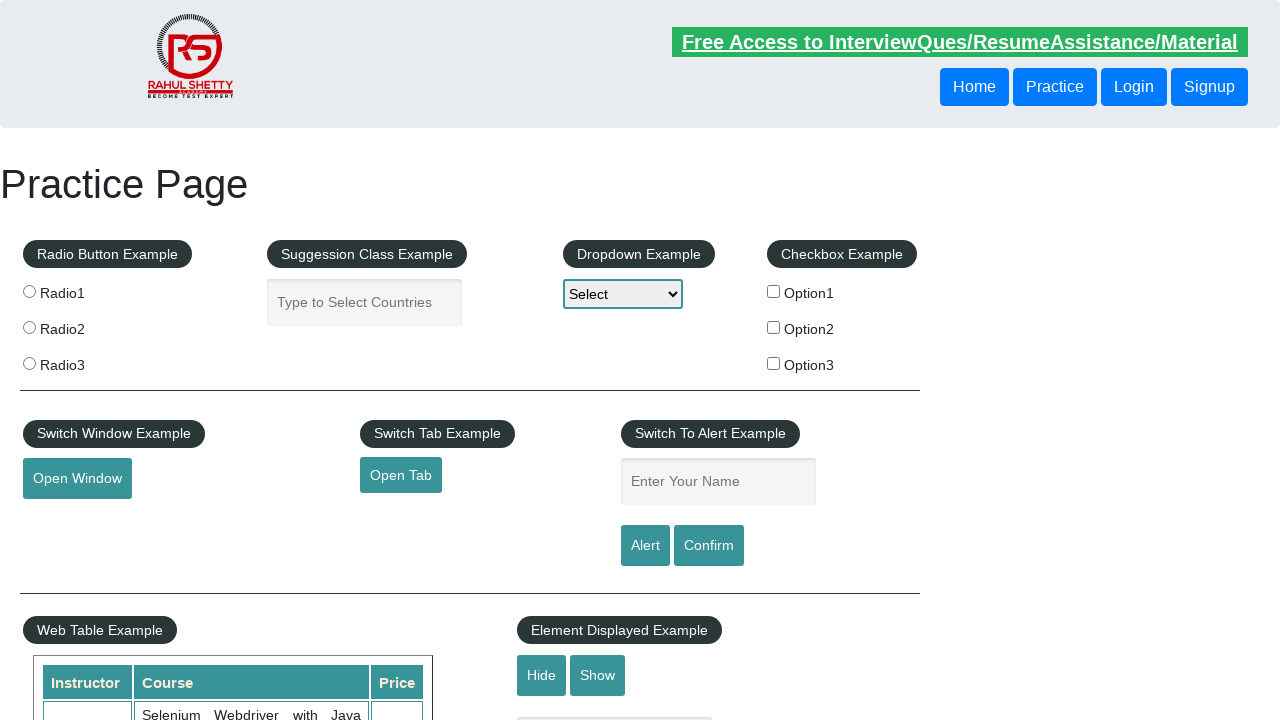

Suggestion section loaded and visible
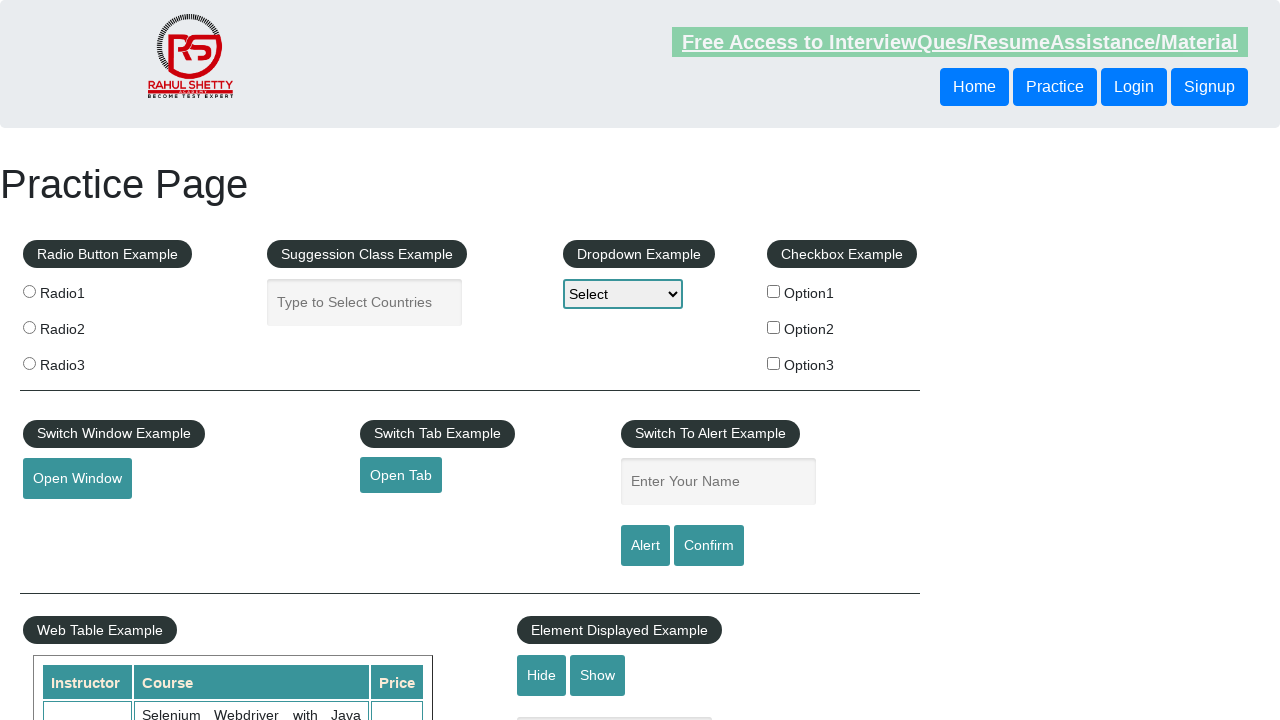

Typed 'america' in the autocomplete input field on #autocomplete
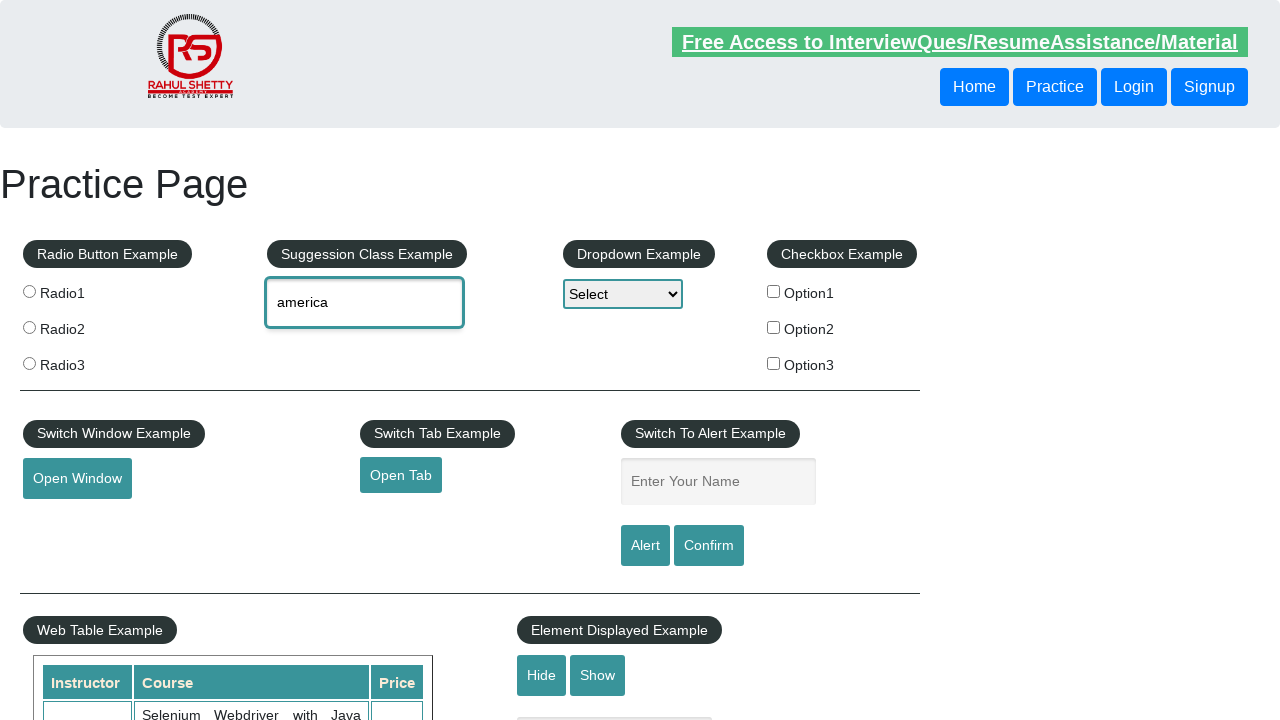

Pressed ArrowDown key to navigate to next suggestion on #autocomplete
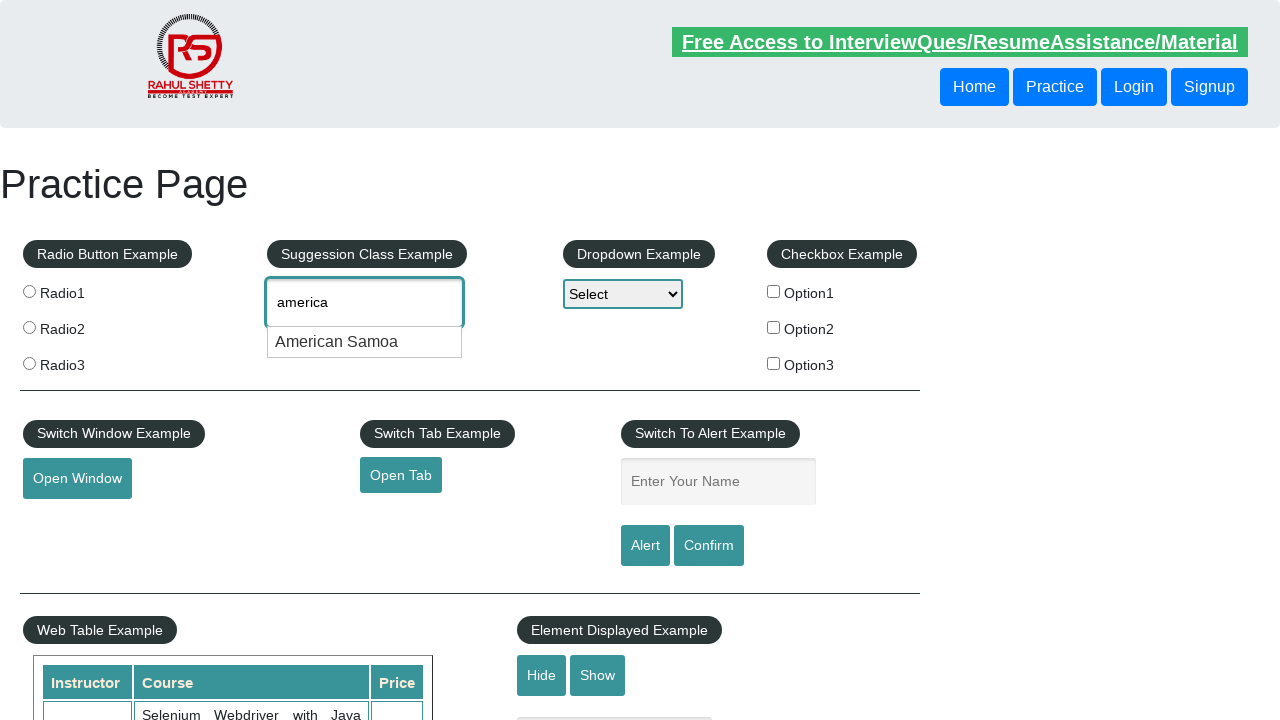

Waited 1 second for suggestions to appear and populate
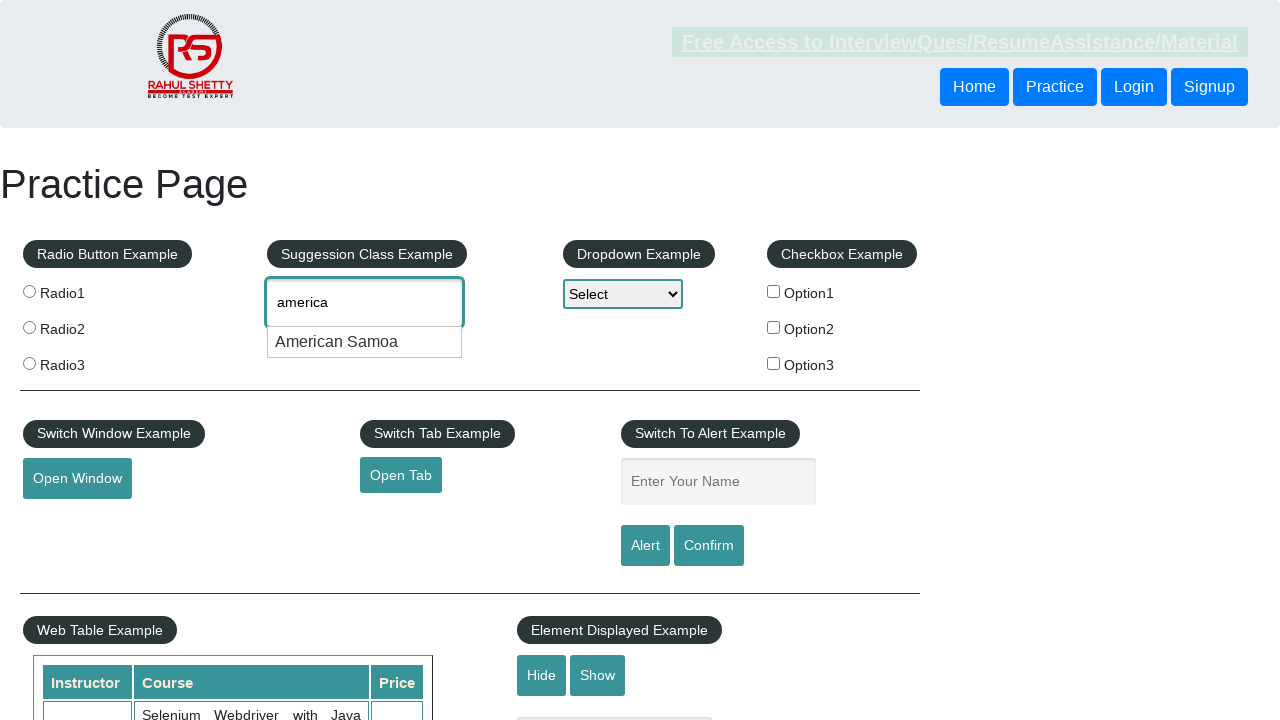

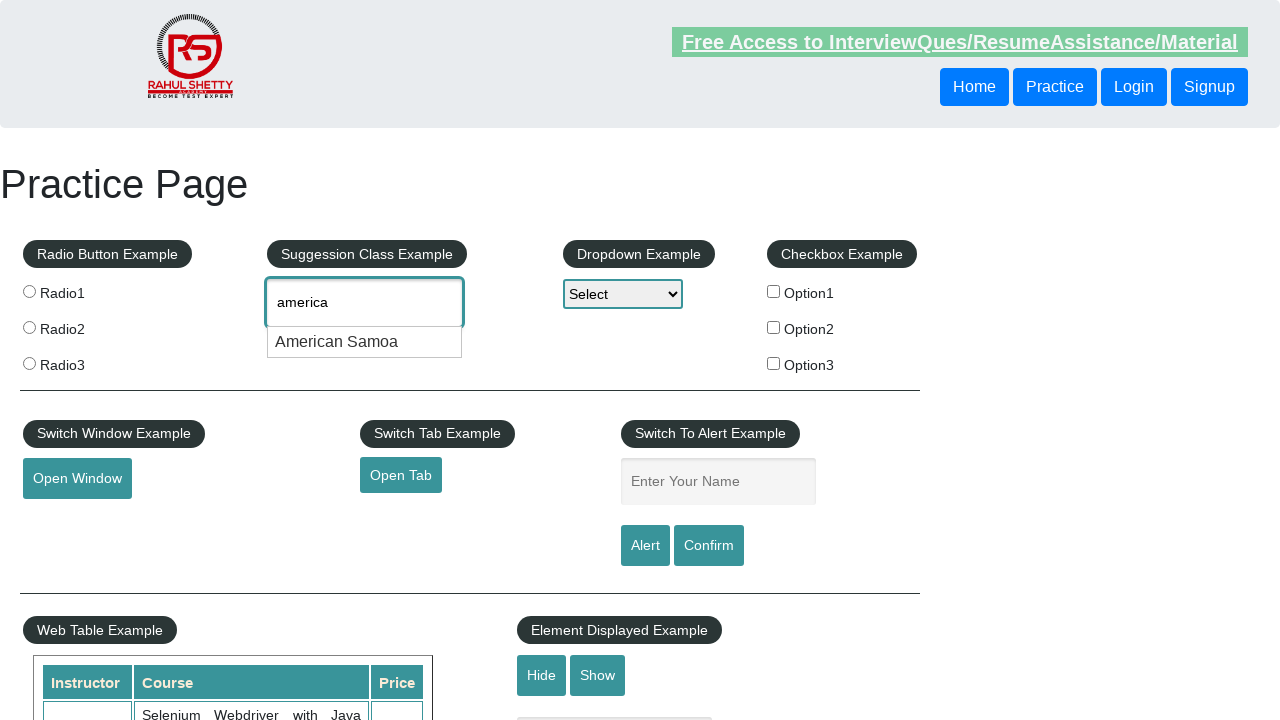